Tests that clicking Clear completed removes completed items from the list.

Starting URL: https://demo.playwright.dev/todomvc

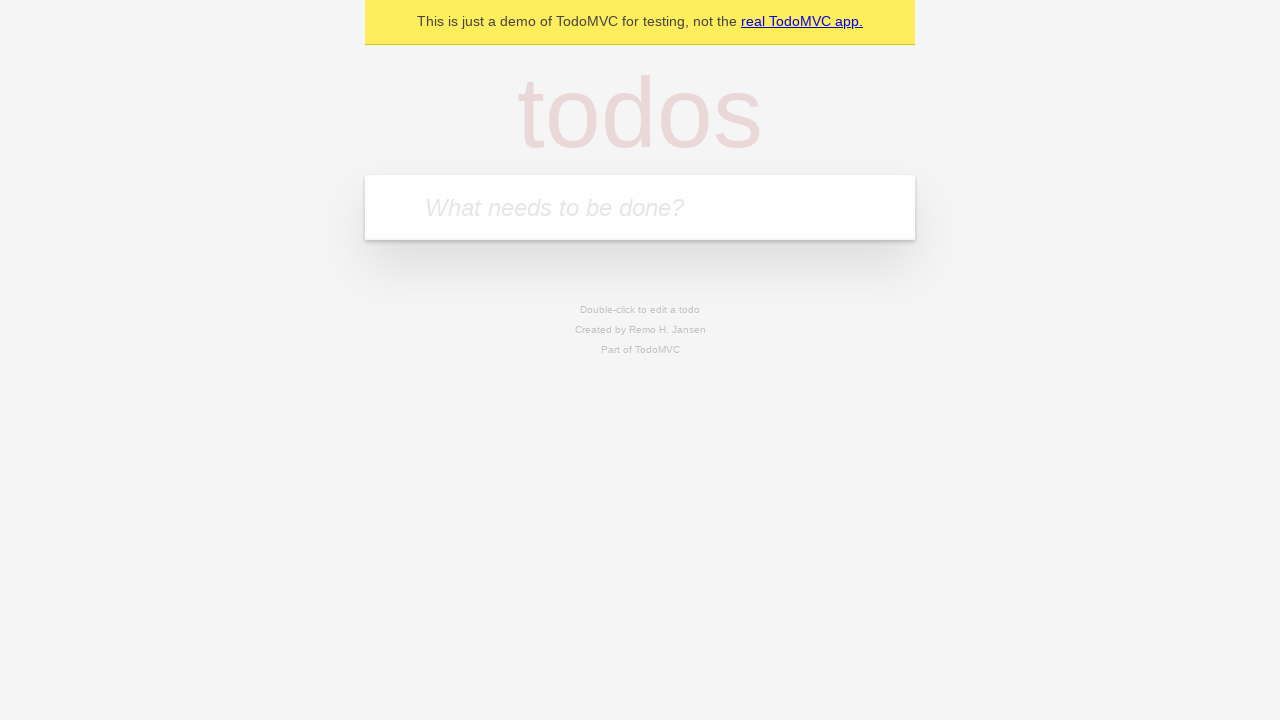

Filled todo input with 'buy some cheese' on internal:attr=[placeholder="What needs to be done?"i]
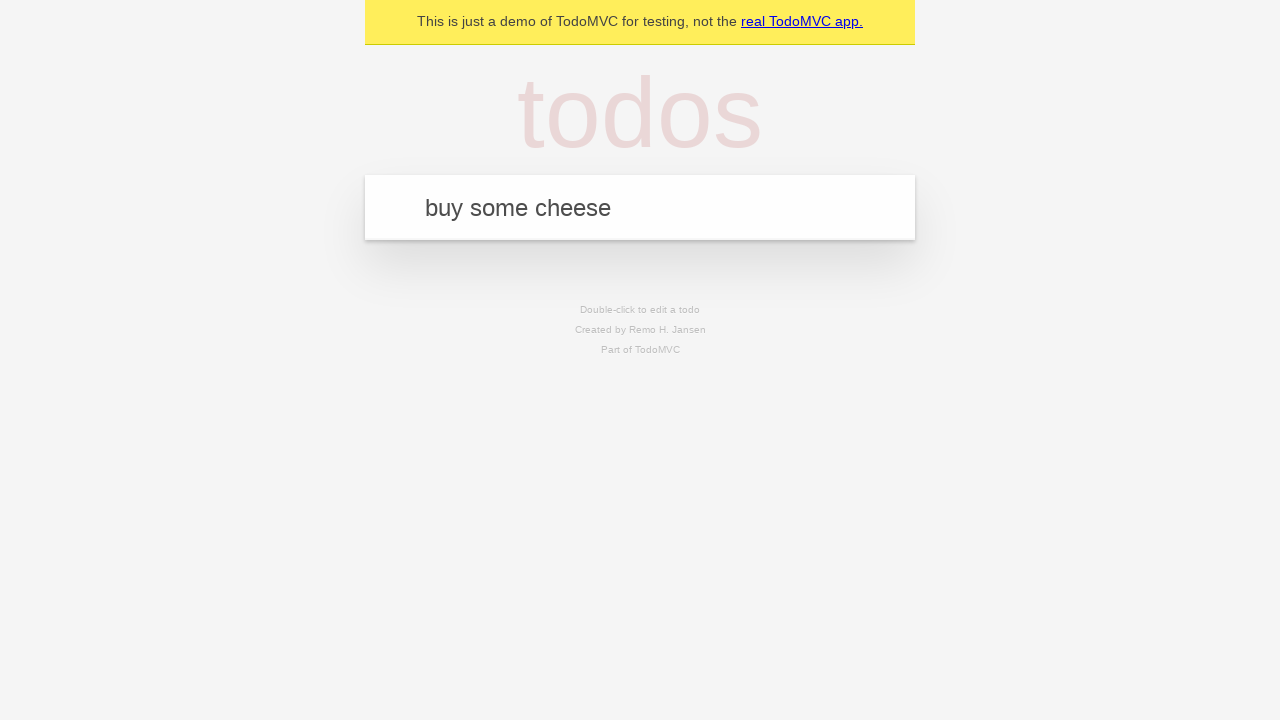

Pressed Enter to add first todo on internal:attr=[placeholder="What needs to be done?"i]
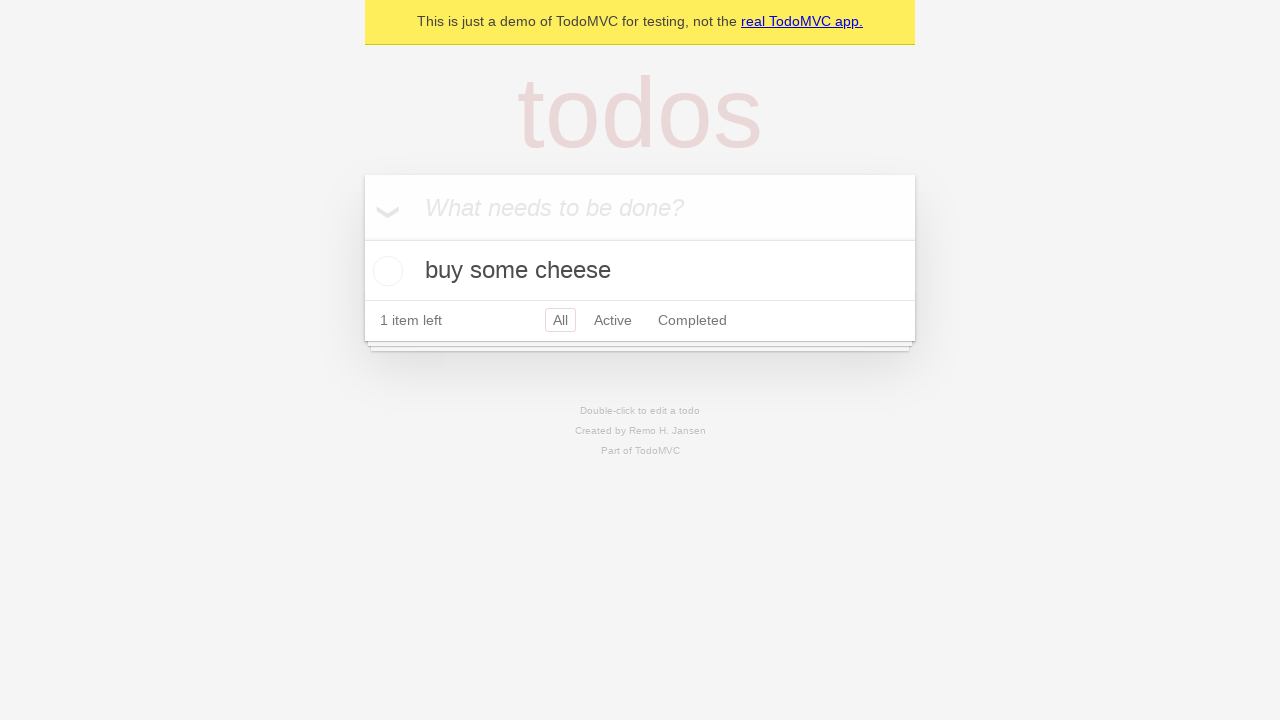

Filled todo input with 'feed the cat' on internal:attr=[placeholder="What needs to be done?"i]
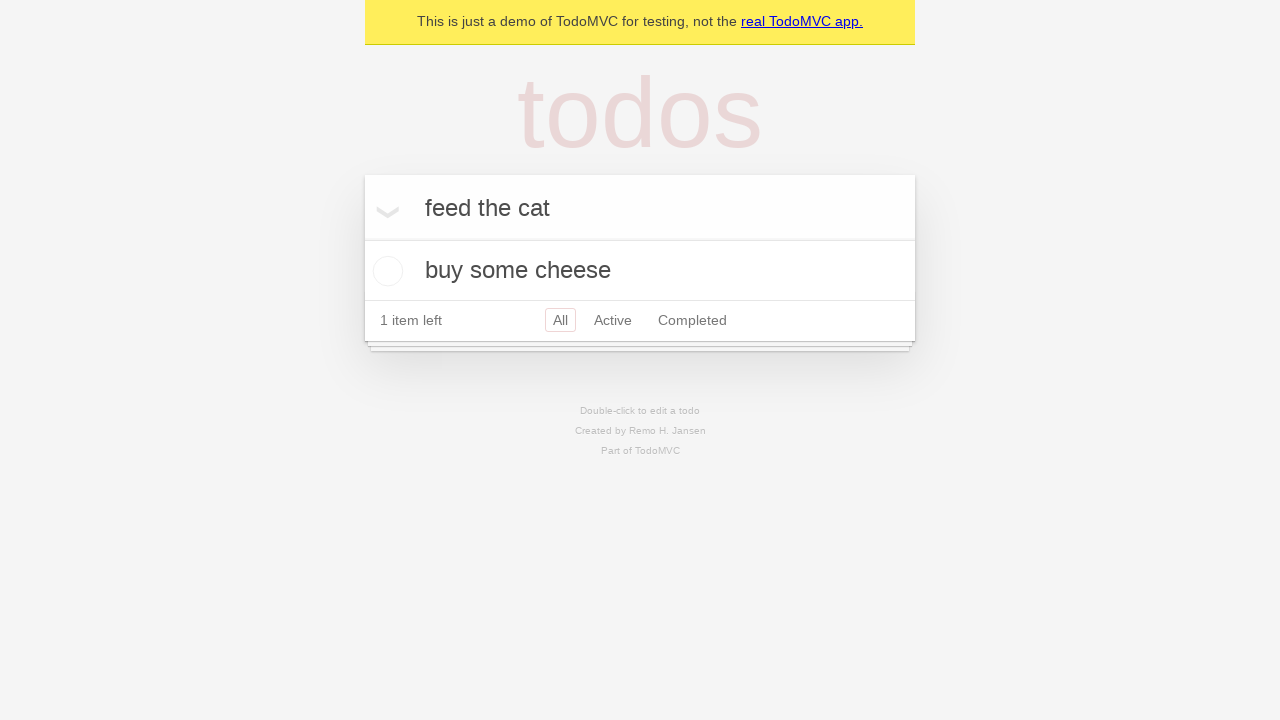

Pressed Enter to add second todo on internal:attr=[placeholder="What needs to be done?"i]
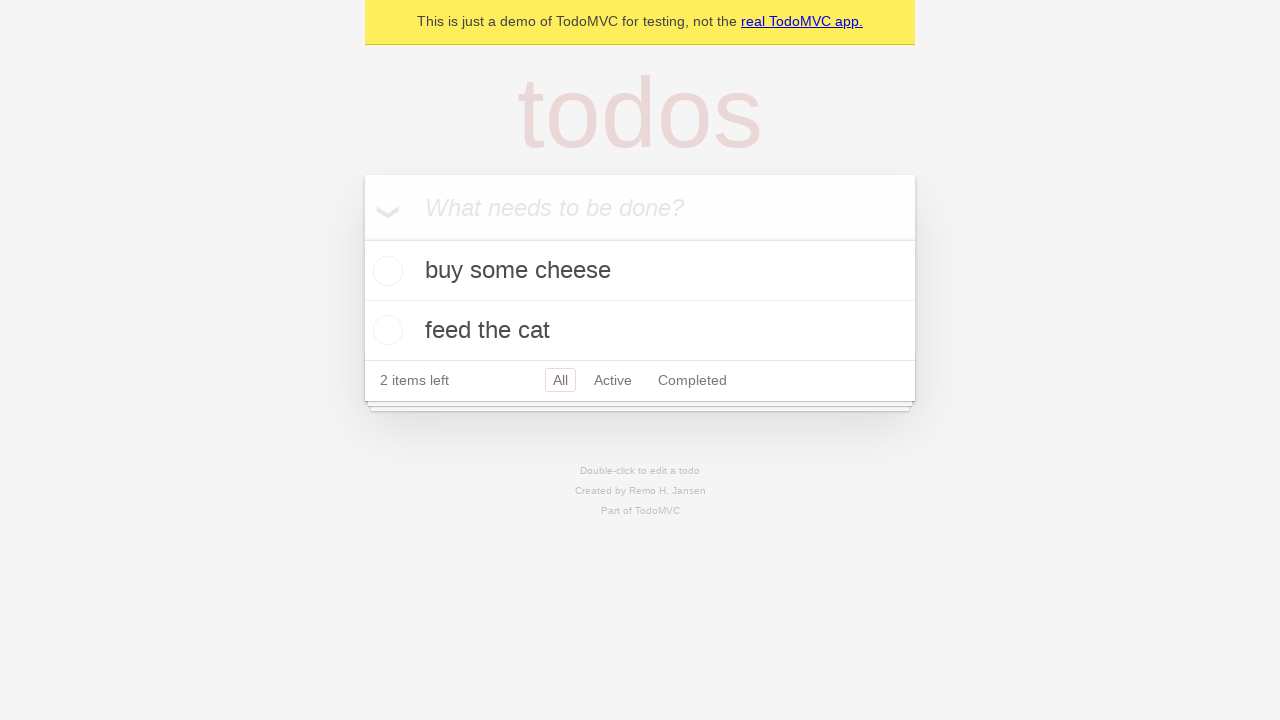

Filled todo input with 'book a doctors appointment' on internal:attr=[placeholder="What needs to be done?"i]
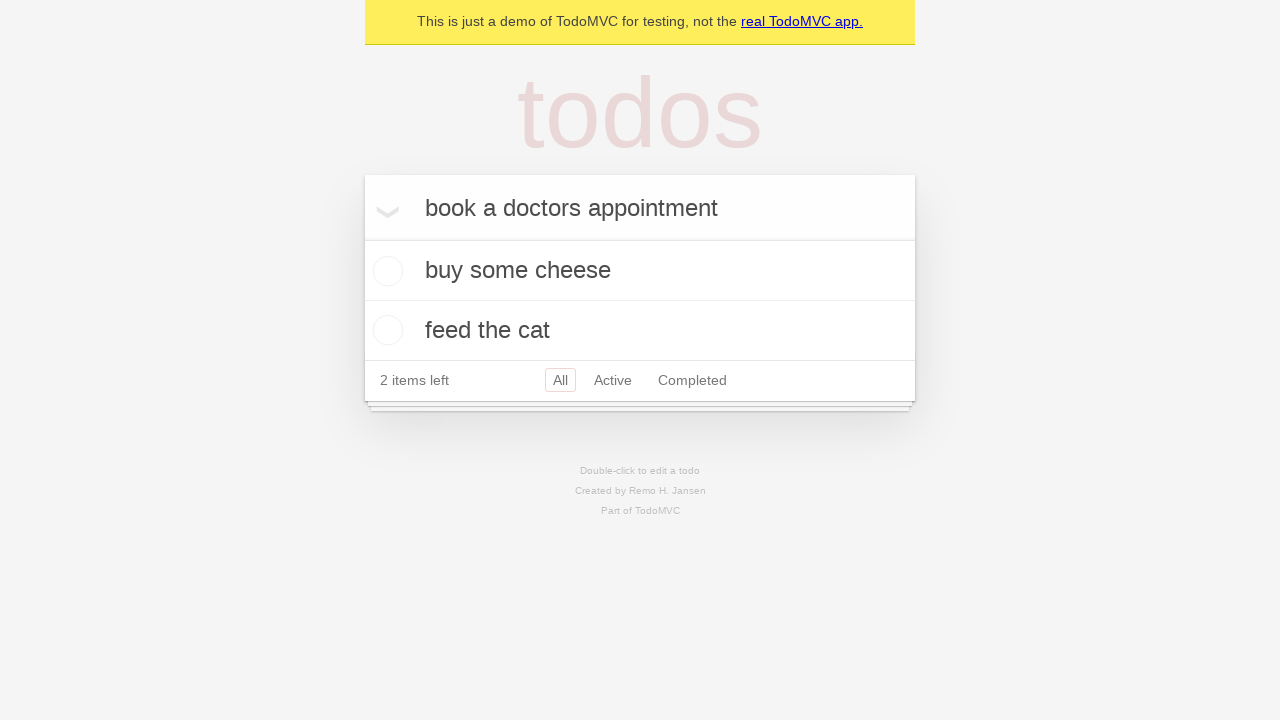

Pressed Enter to add third todo on internal:attr=[placeholder="What needs to be done?"i]
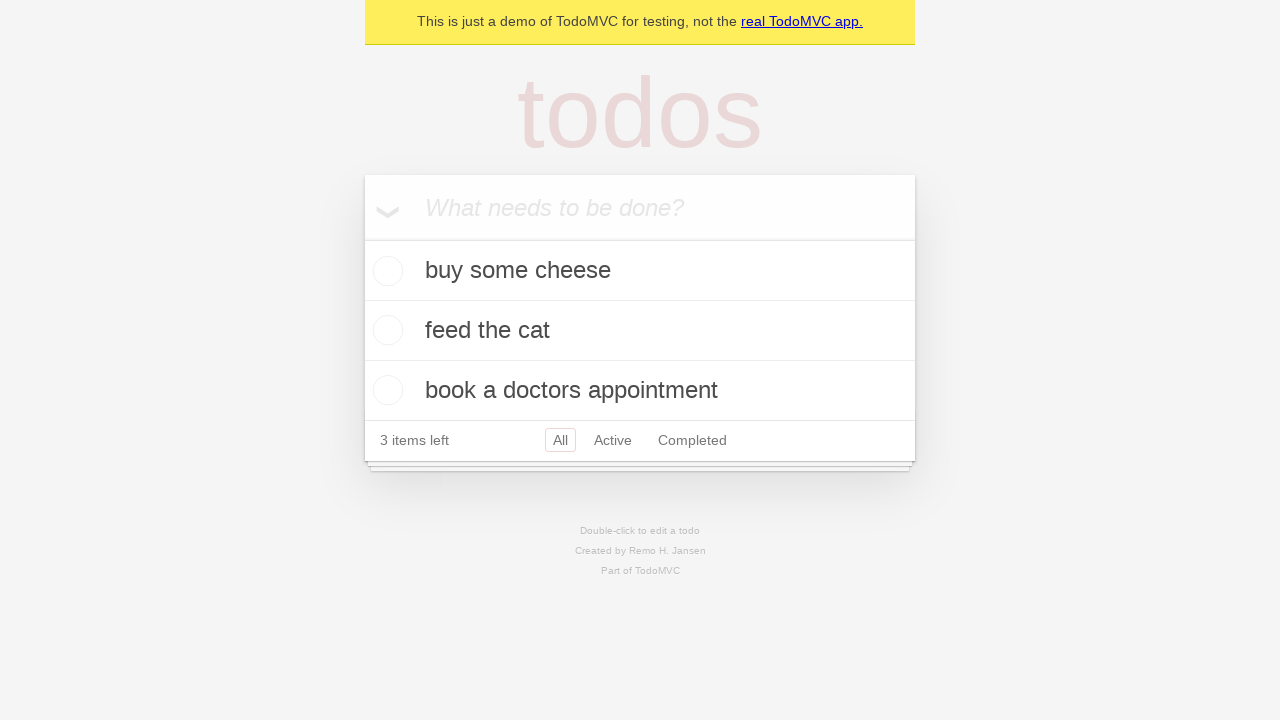

Checked the second todo item (feed the cat) at (385, 330) on internal:testid=[data-testid="todo-item"s] >> nth=1 >> internal:role=checkbox
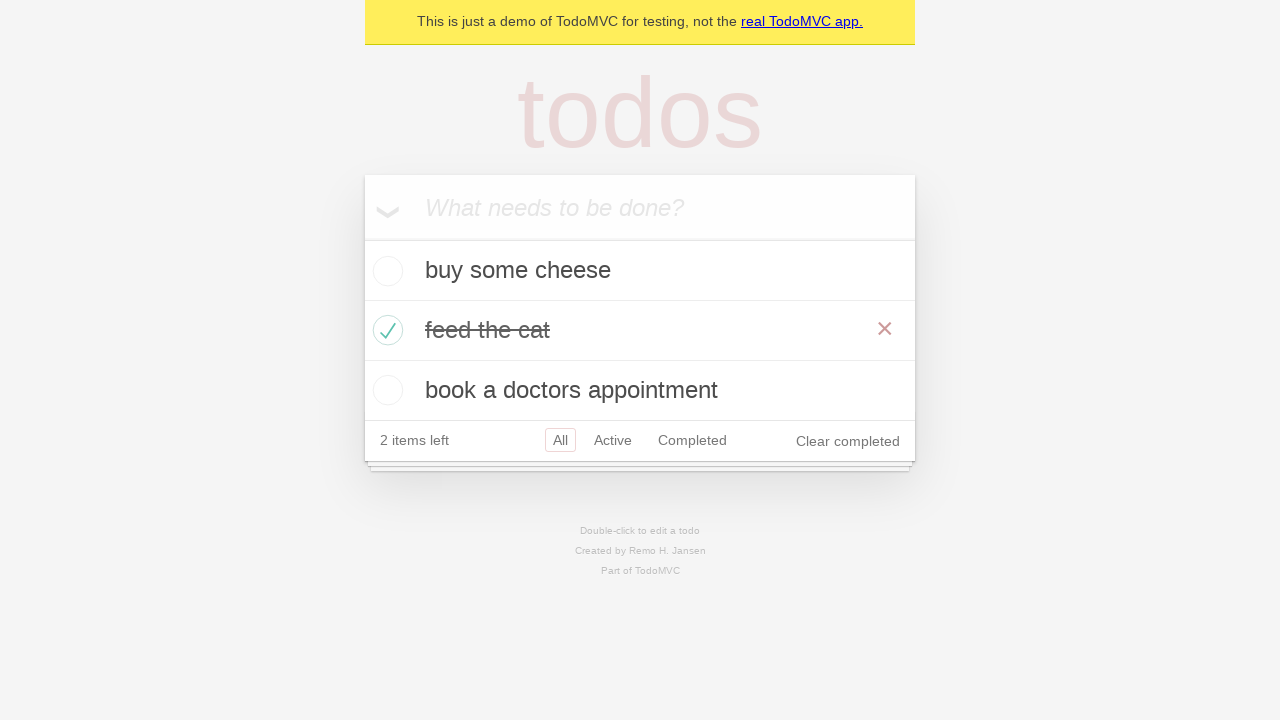

Clicked Clear completed button to remove checked items at (848, 441) on internal:role=button[name="Clear completed"i]
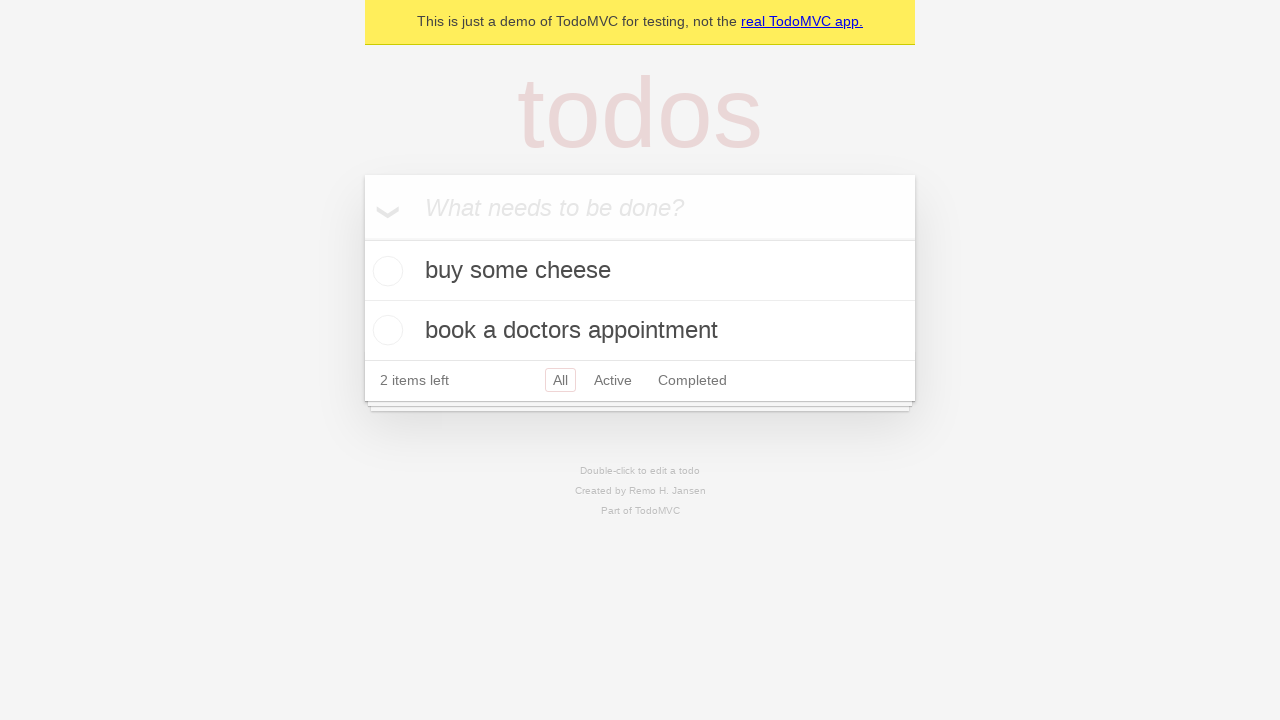

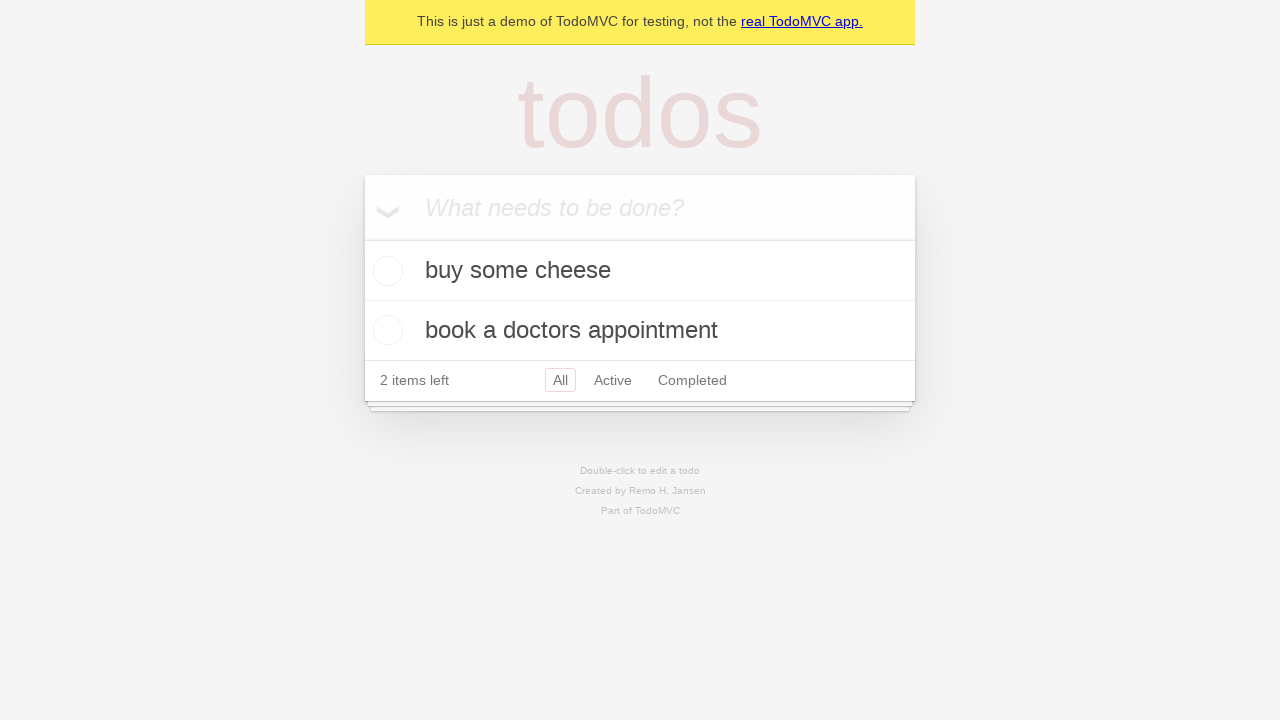